Performs a drag and drop action by offset, moving the draggable element to the target element's position coordinates.

Starting URL: https://crossbrowsertesting.github.io/drag-and-drop

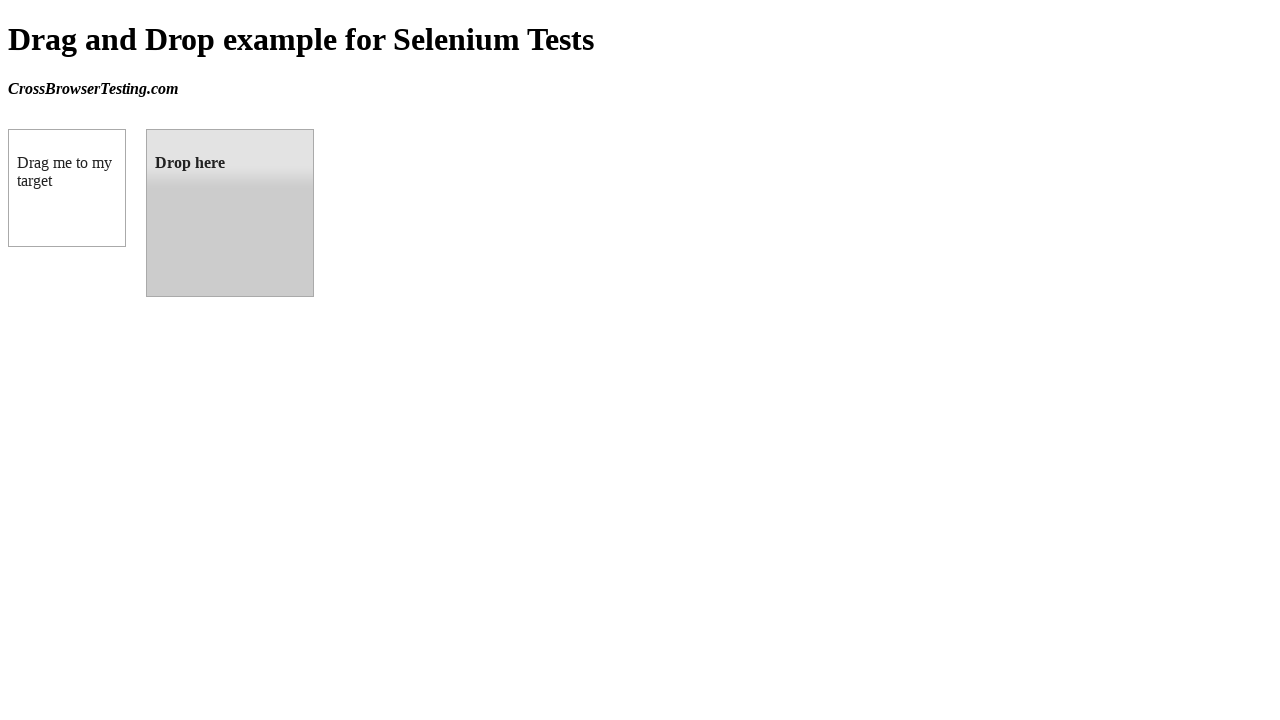

Navigated to drag and drop test page
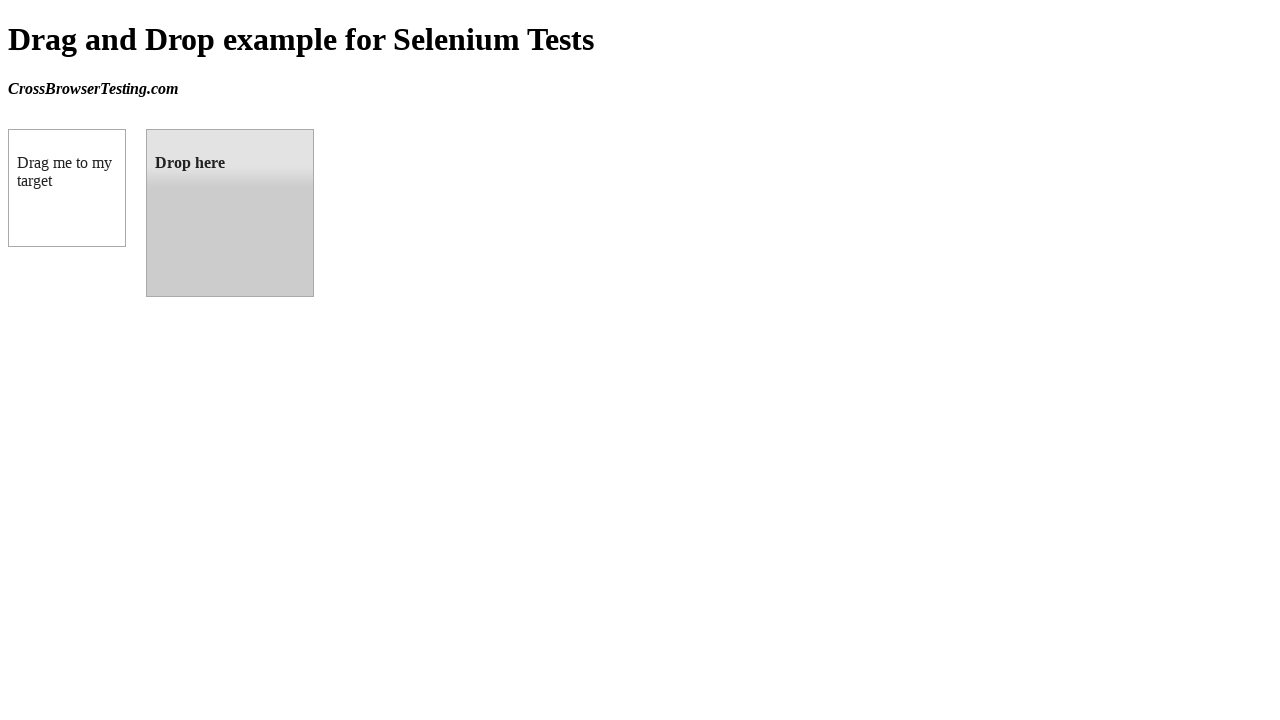

Located draggable source element
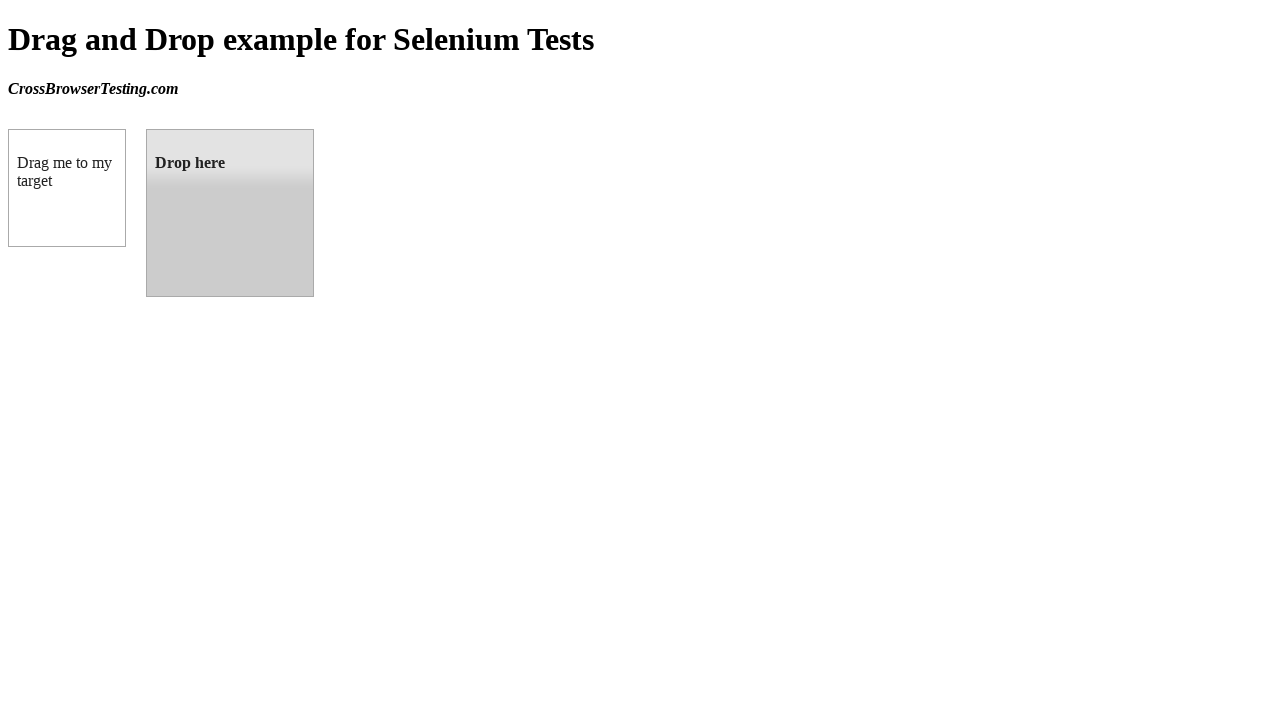

Located droppable target element
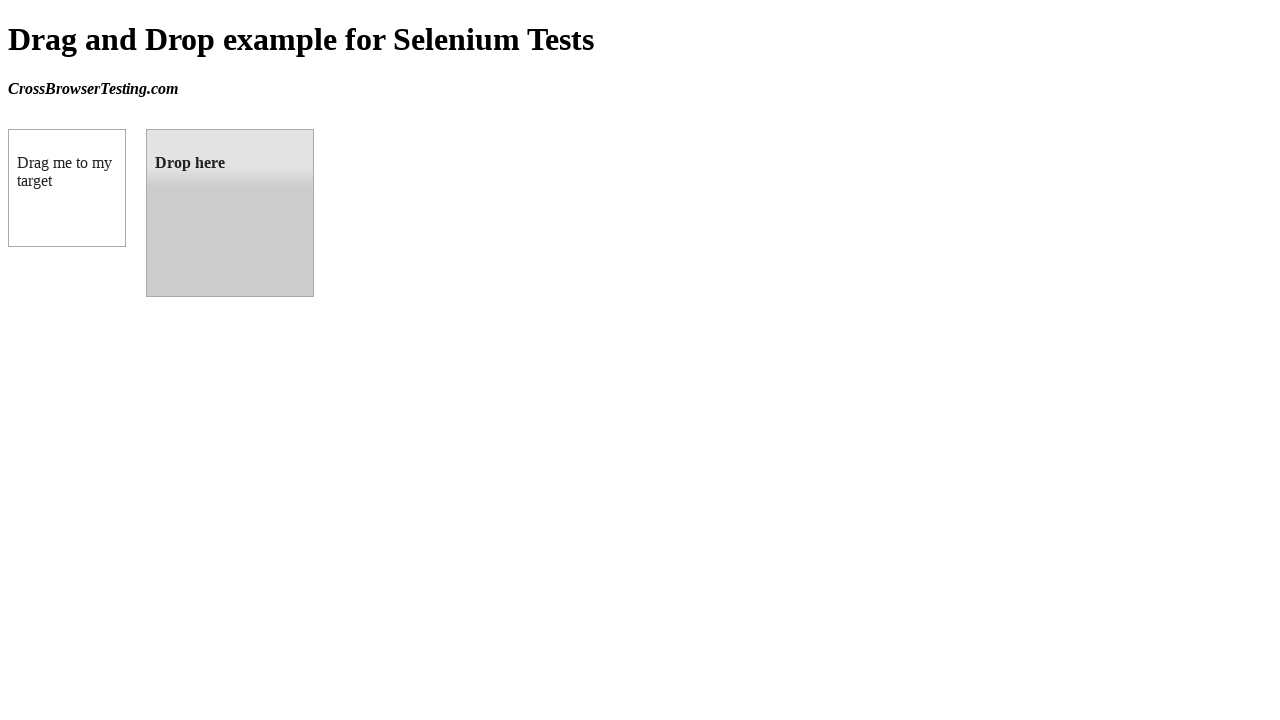

Retrieved target element bounding box coordinates
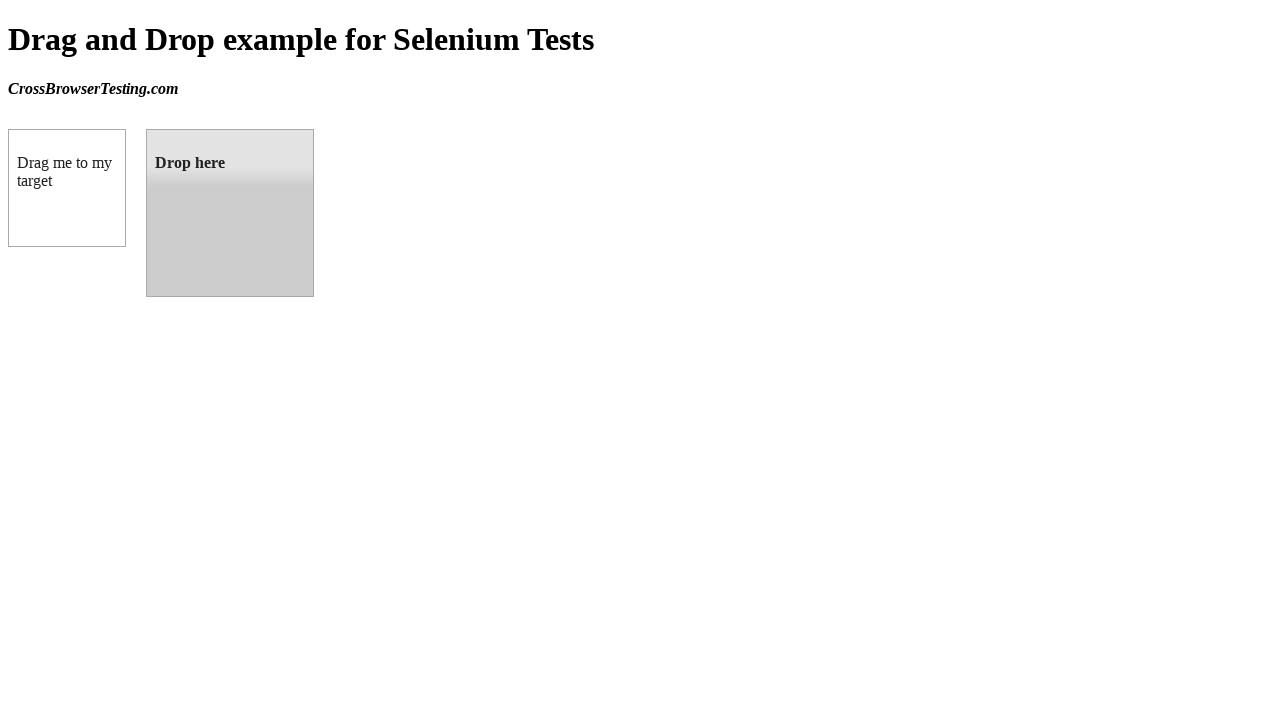

Performed drag and drop action from source to target element at (230, 213)
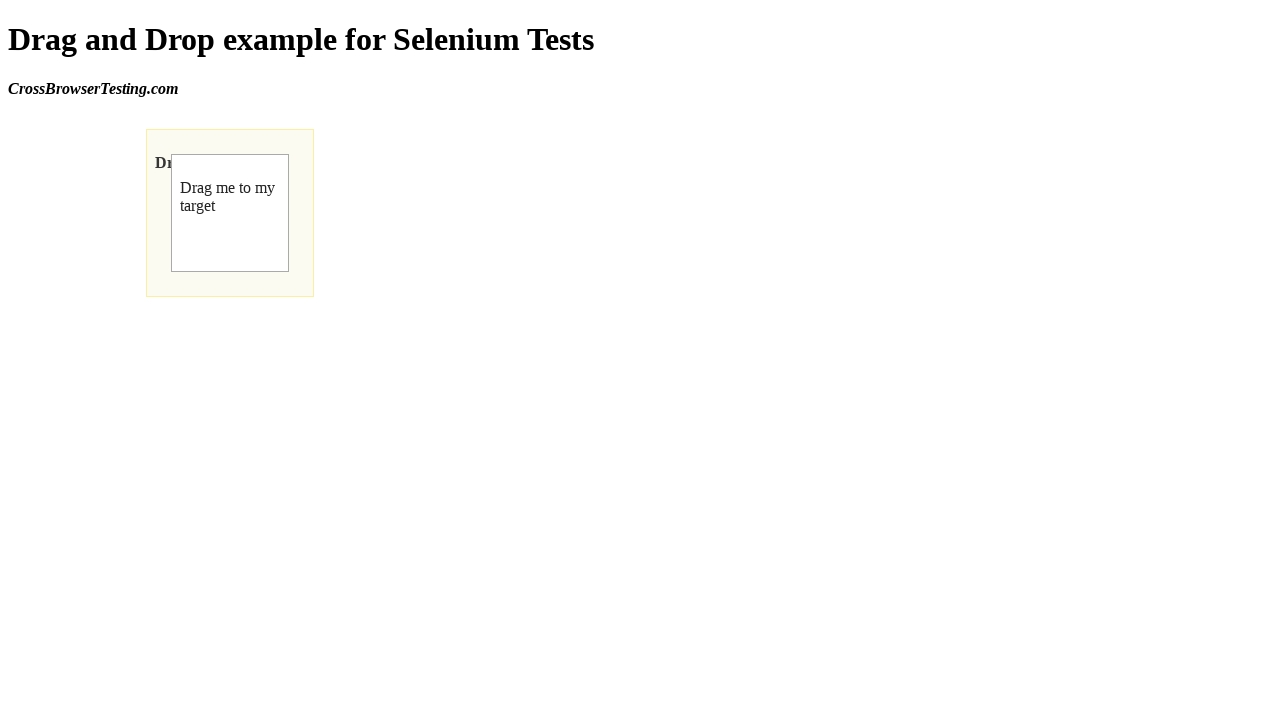

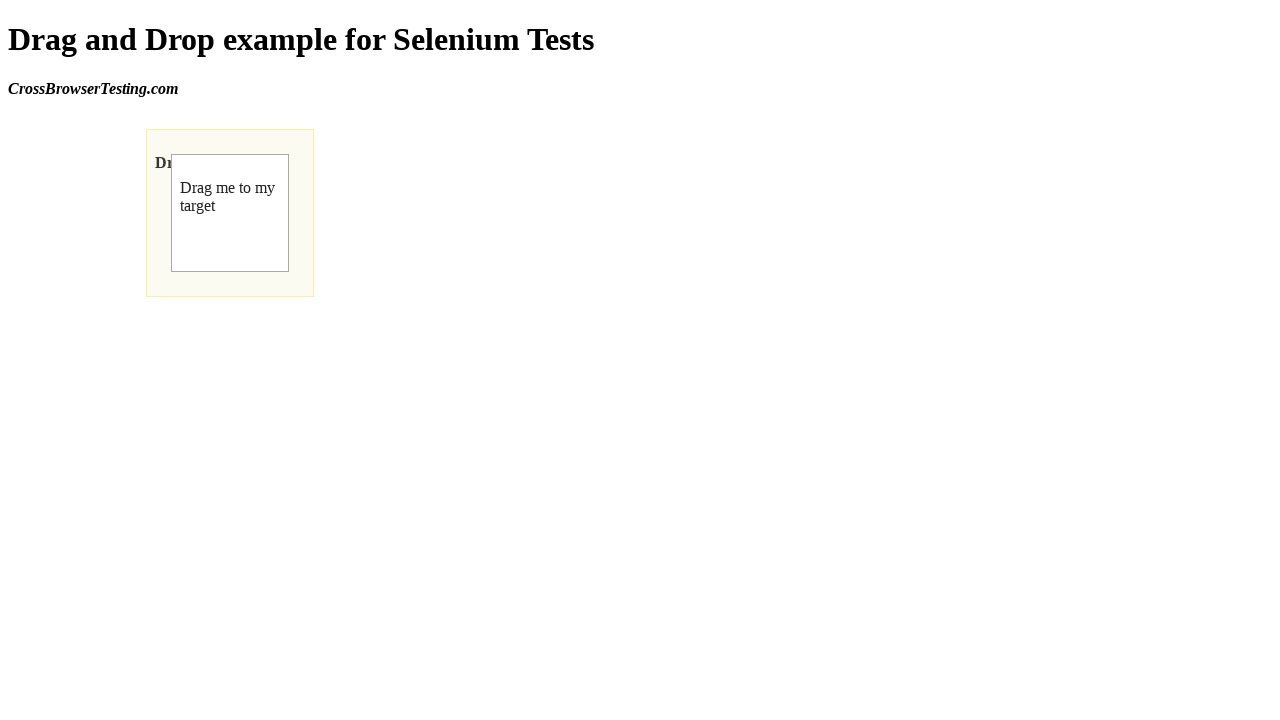